Navigates to the Demoblaze e-commerce demo site, waits for page elements to load, and clicks on the "Laptops" category link to browse laptop products.

Starting URL: https://www.demoblaze.com/index.html

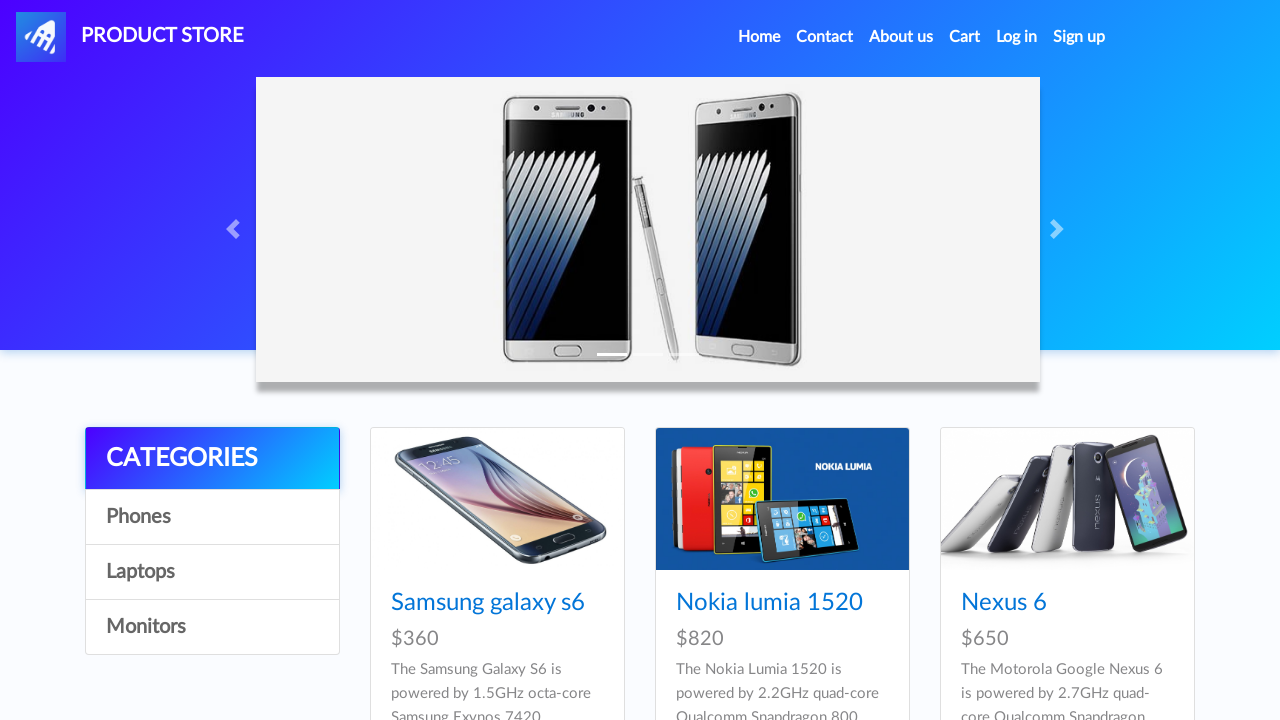

Navigated to Demoblaze e-commerce site
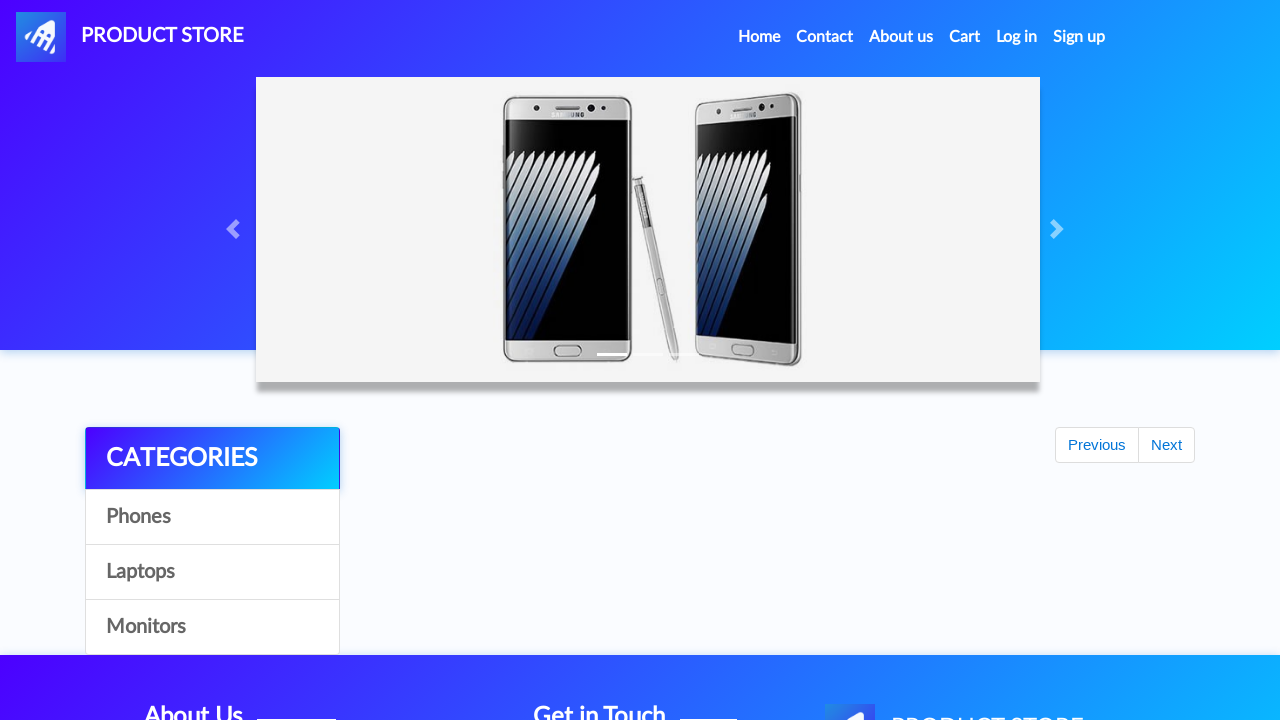

Page links loaded and visible
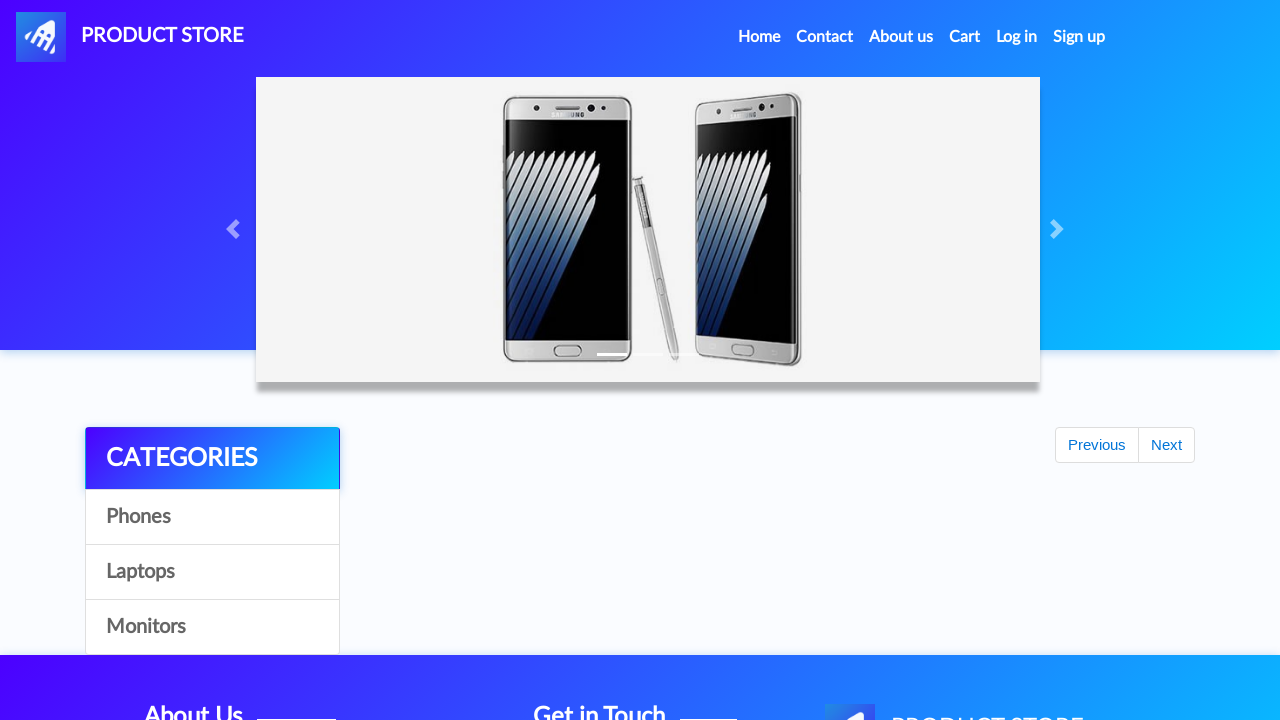

Page images loaded and visible
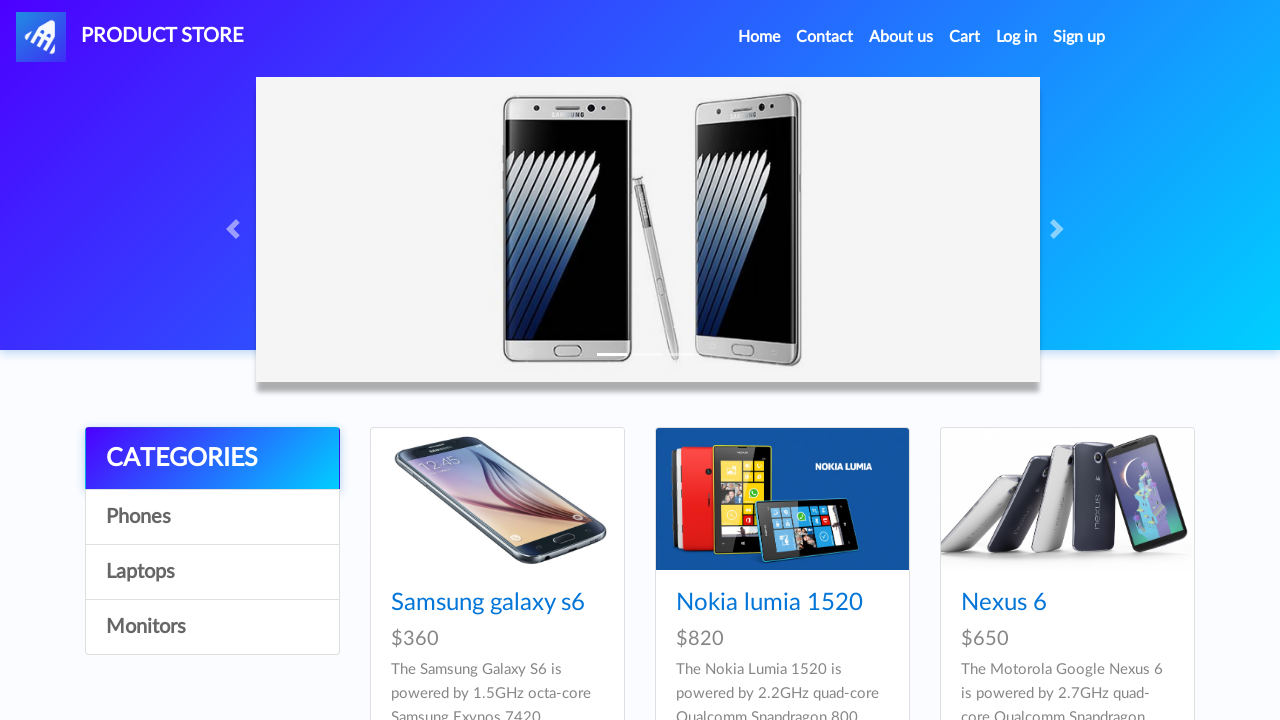

Clicked on Laptops category link at (212, 572) on text=Laptops
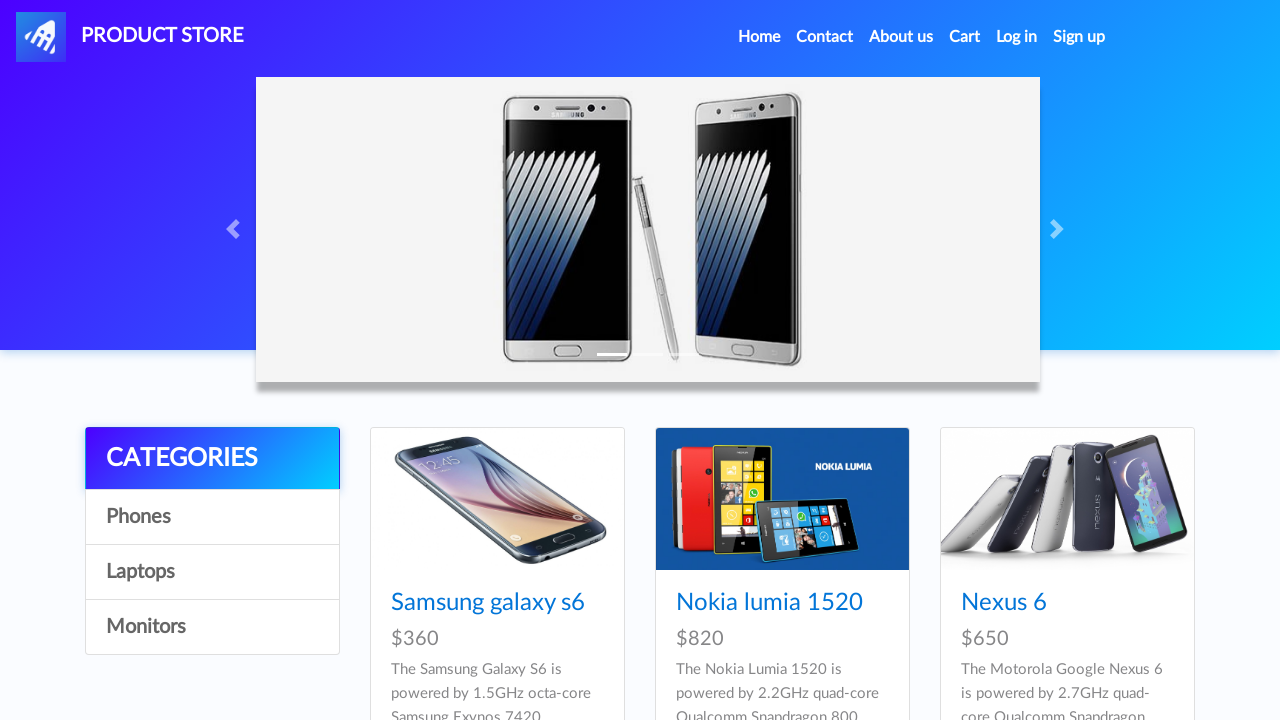

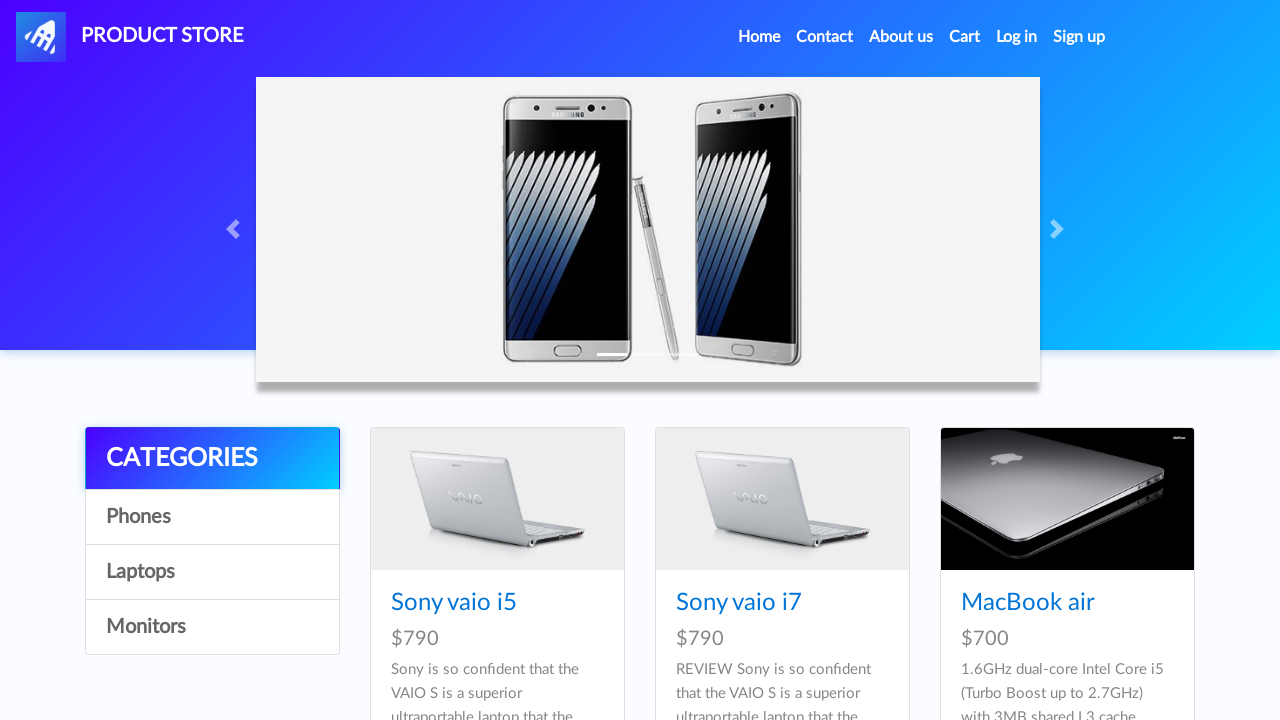